Verifies that the Walmart page title contains the word "Save"

Starting URL: https://www.walmart.com/

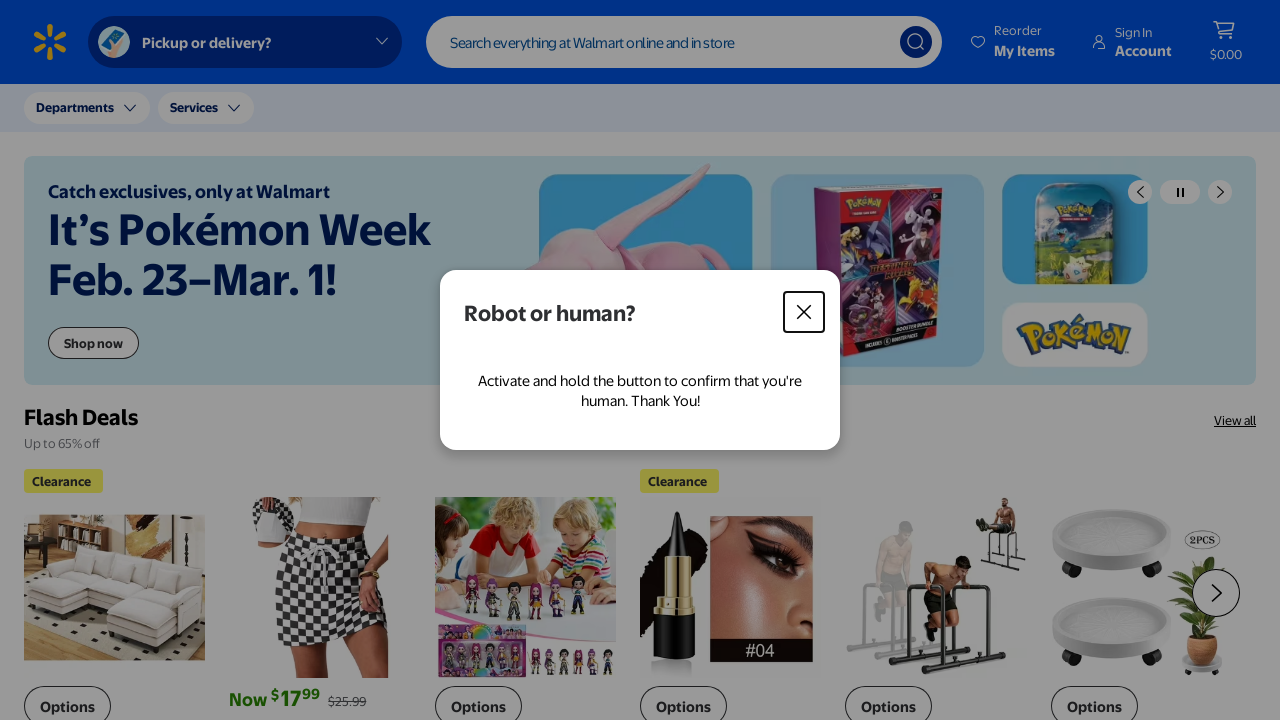

Retrieved page title from Walmart homepage
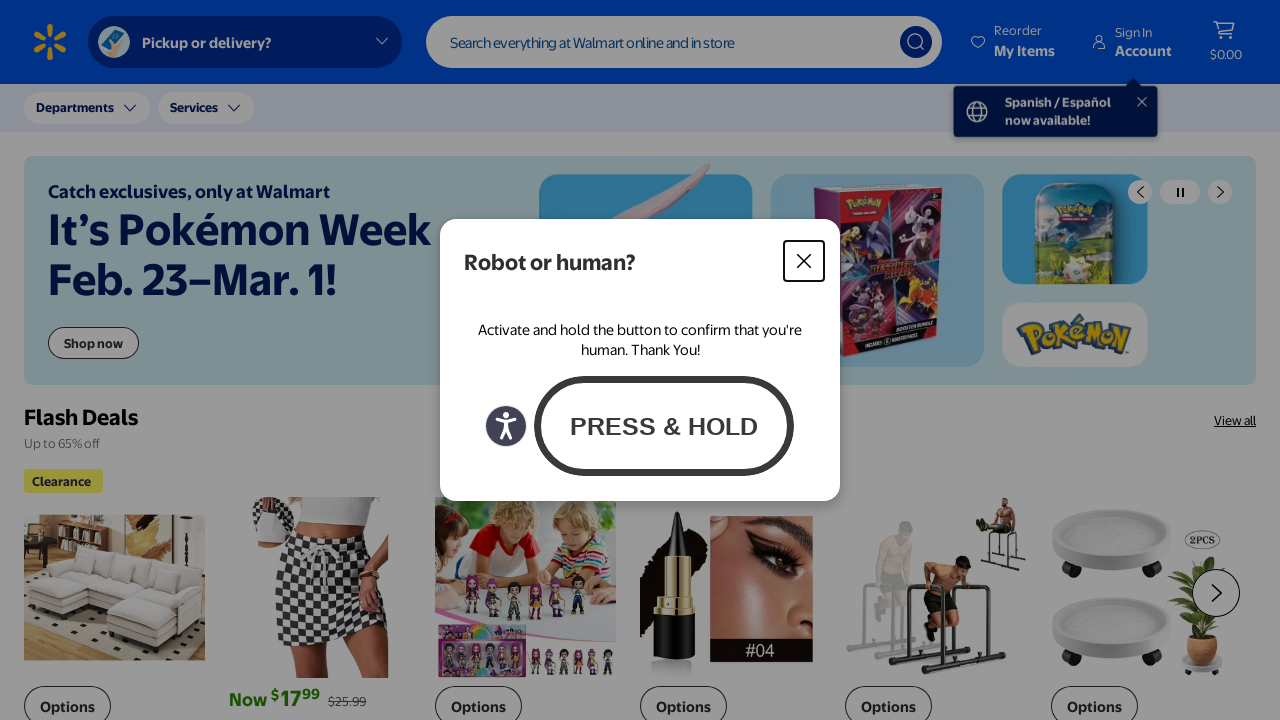

Verified that page title contains 'Save'
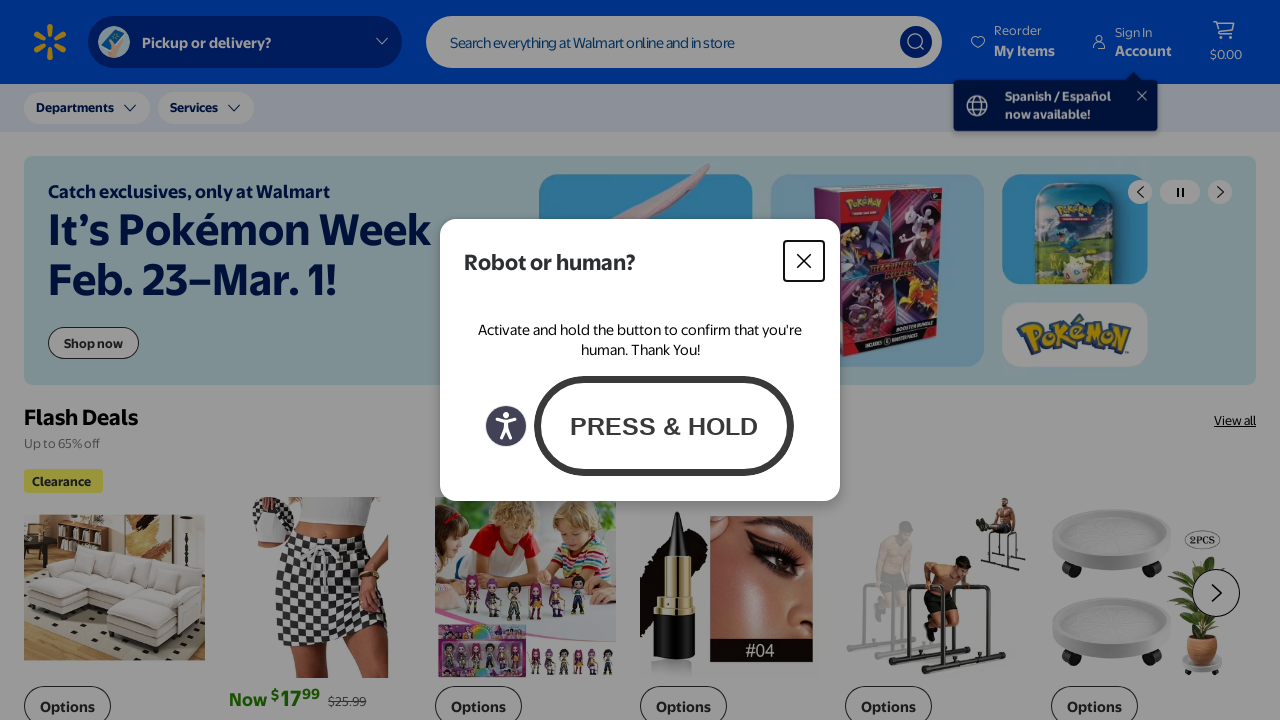

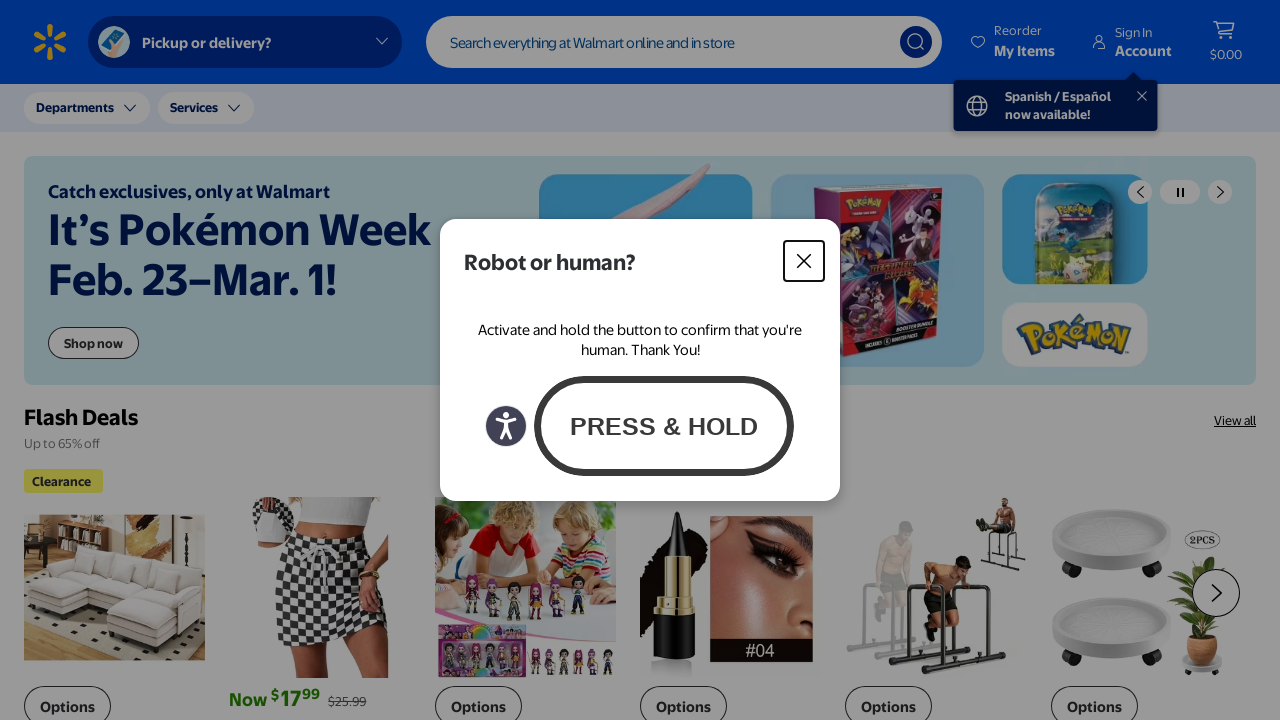